Tests the DemoQA elements page by clicking on the TextBox menu item and verifying it is displayed

Starting URL: https://demoqa.com/elements

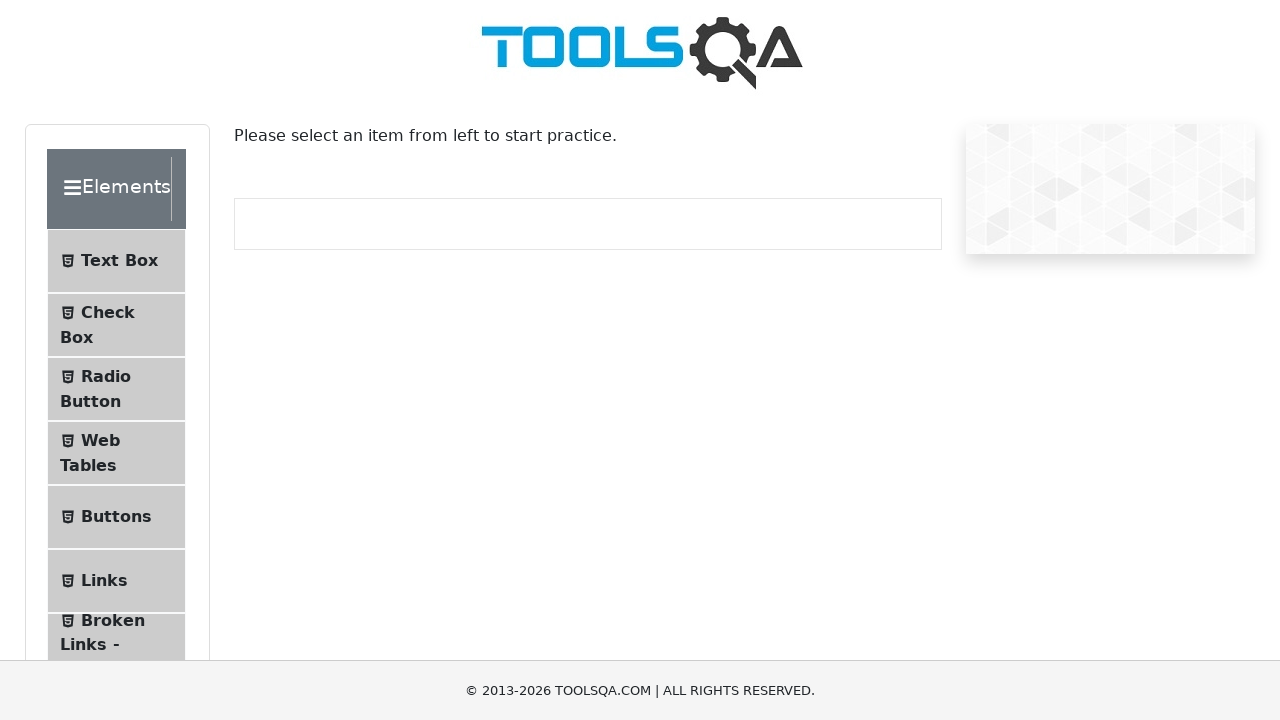

Waited for TextBox menu item to load
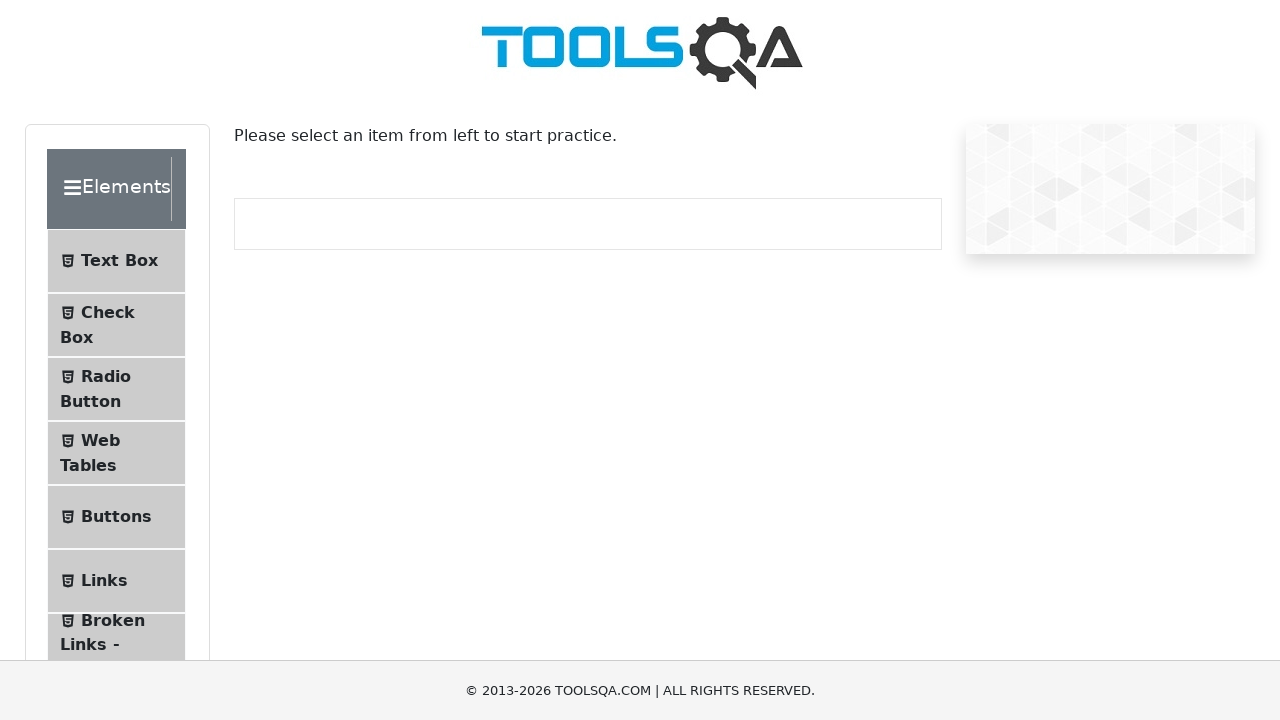

Clicked on TextBox menu item at (116, 261) on ul li#item-0
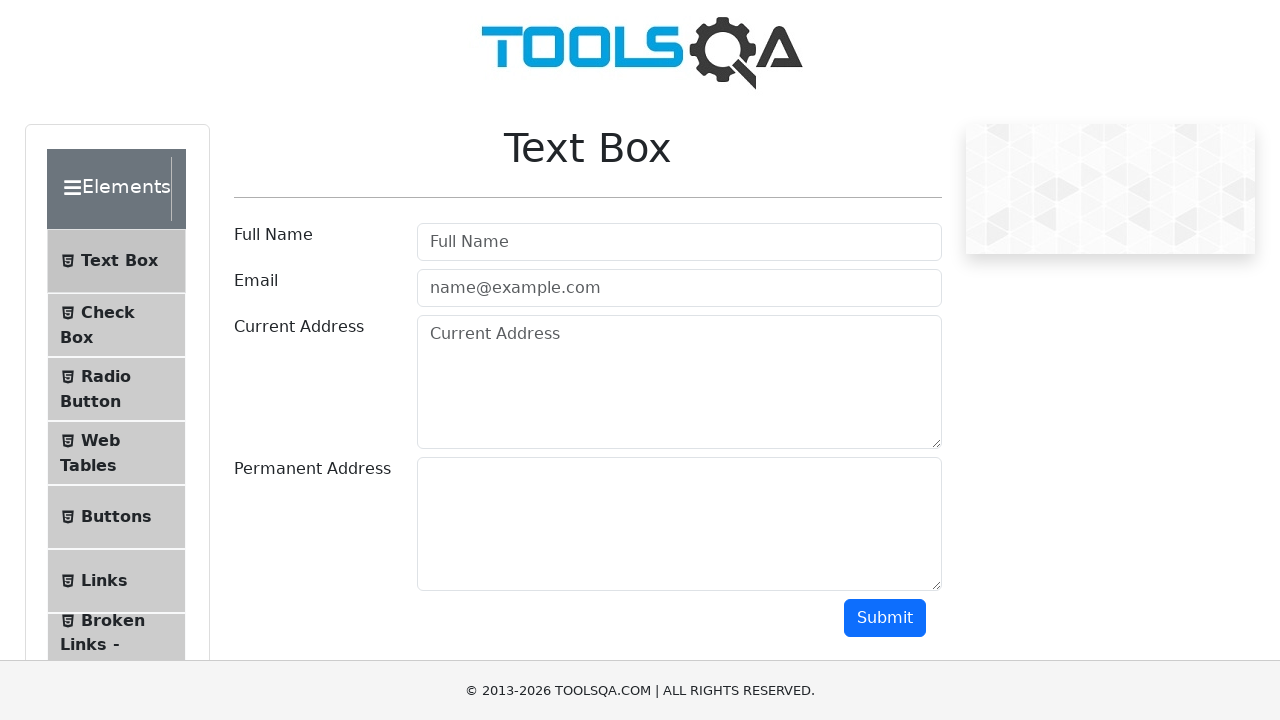

Waited for TextBox menu item to be visible
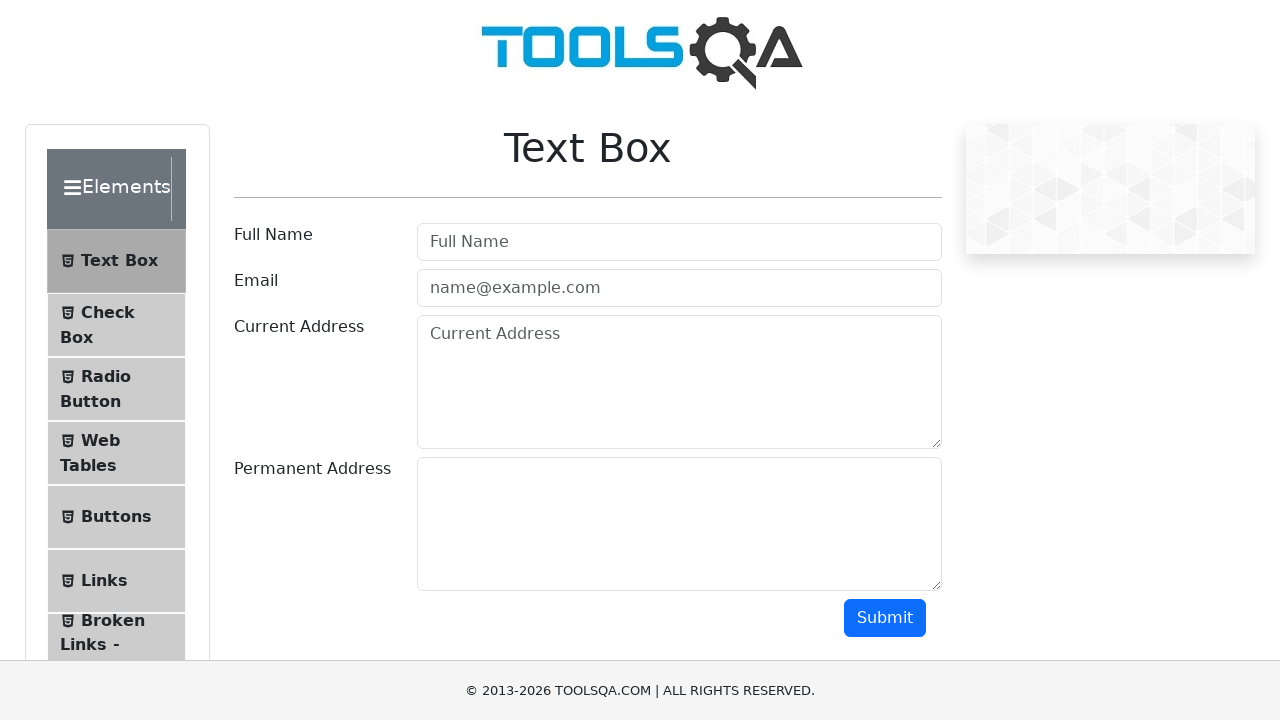

Verified TextBox menu item is visible
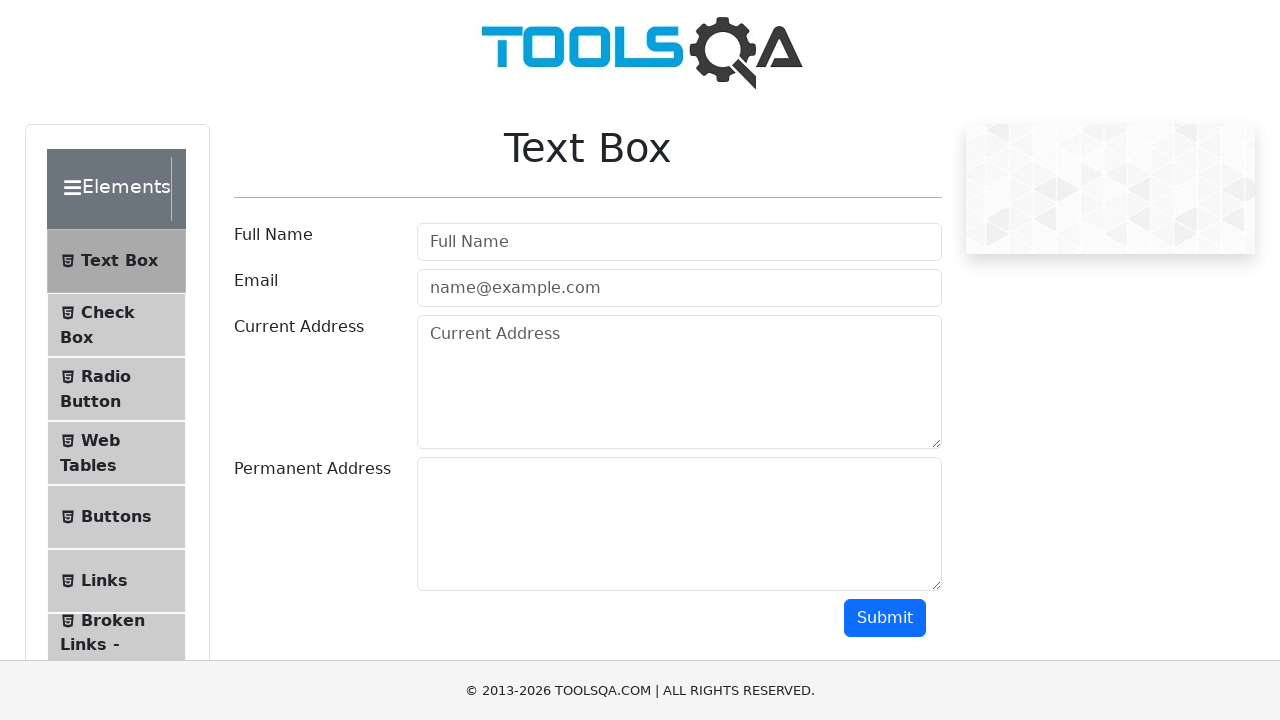

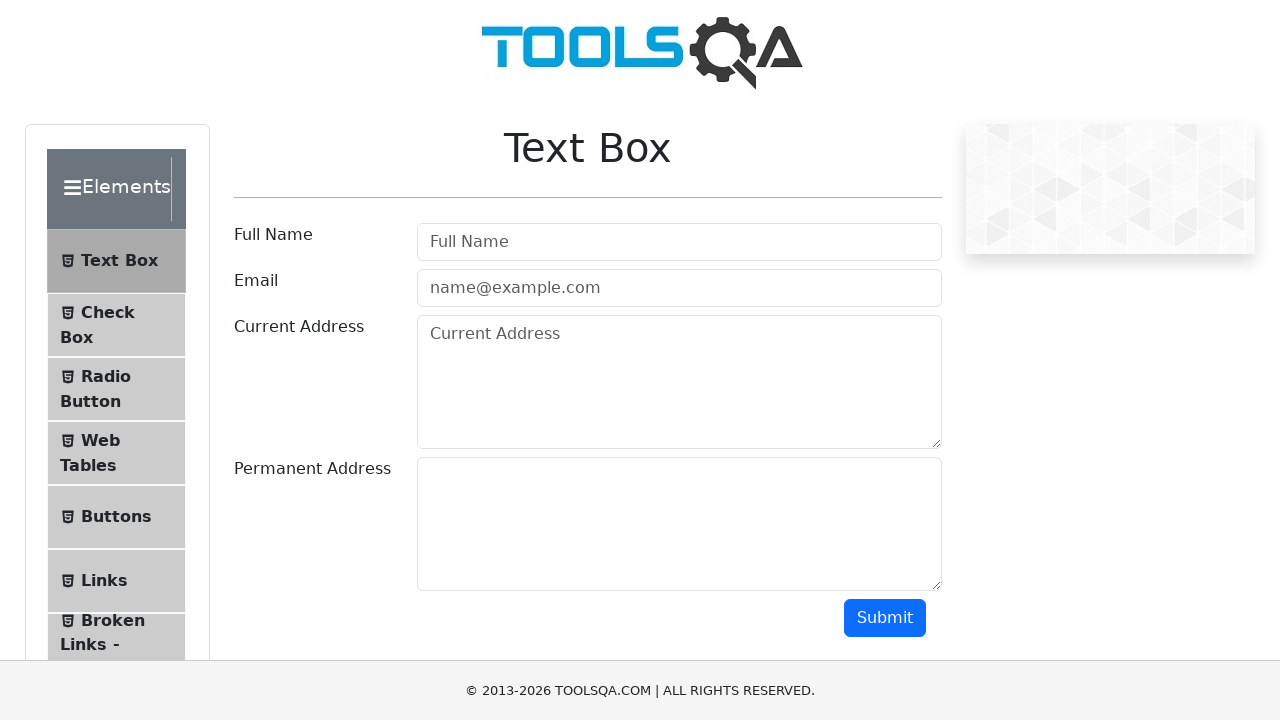